Tests the Text Box form validation by entering an invalid email format and verifying the email field shows a red border error state.

Starting URL: https://demoqa.com/

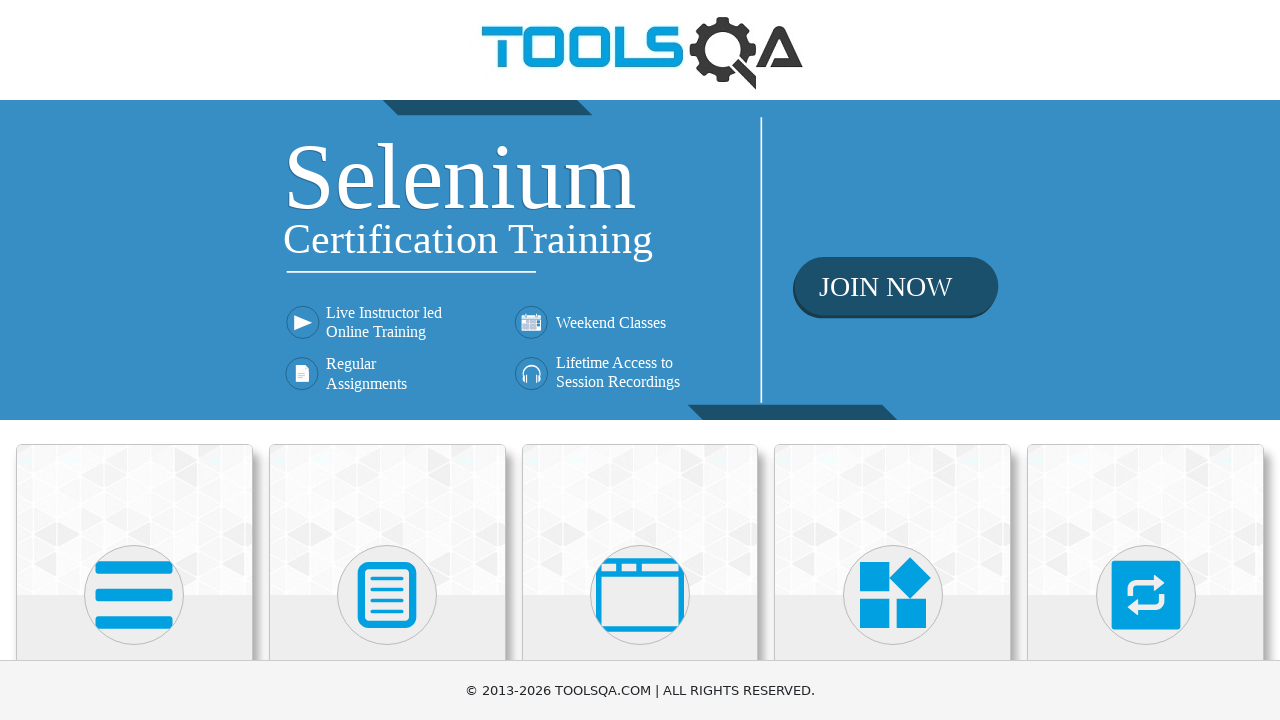

Clicked on Elements menu card at (134, 360) on text=Elements
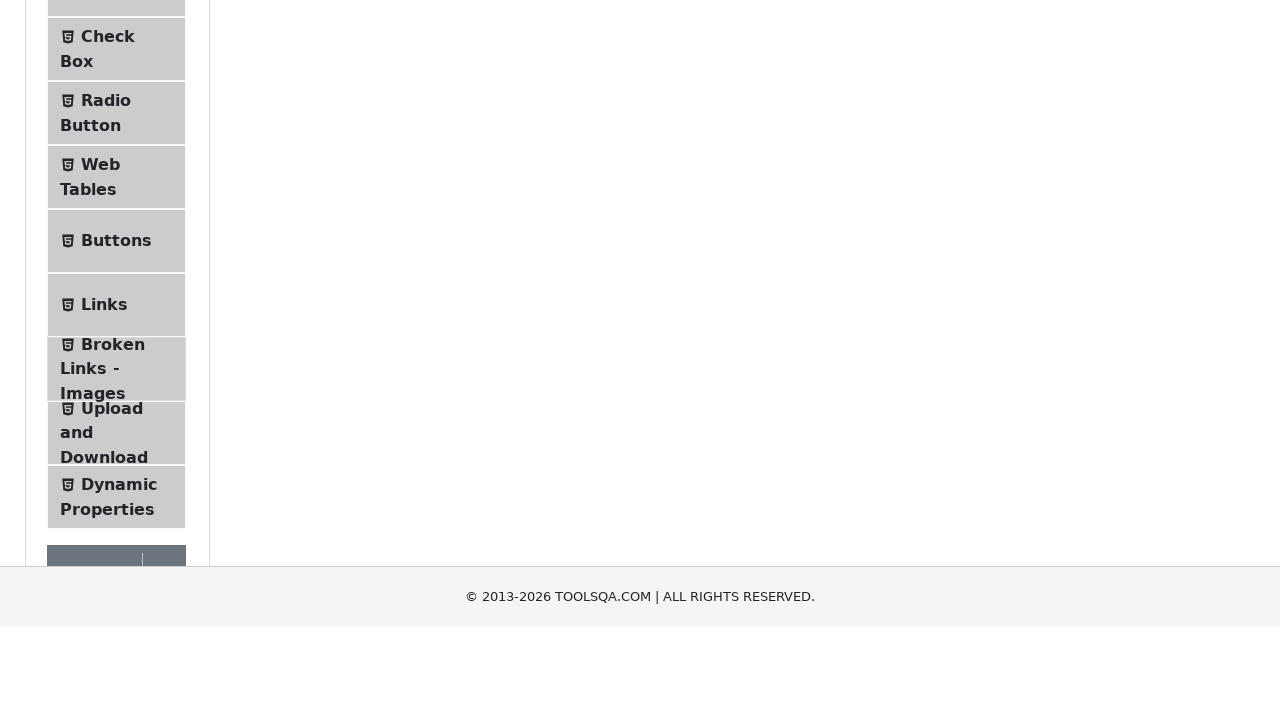

Clicked on Text Box in left menu at (119, 261) on text=Text Box
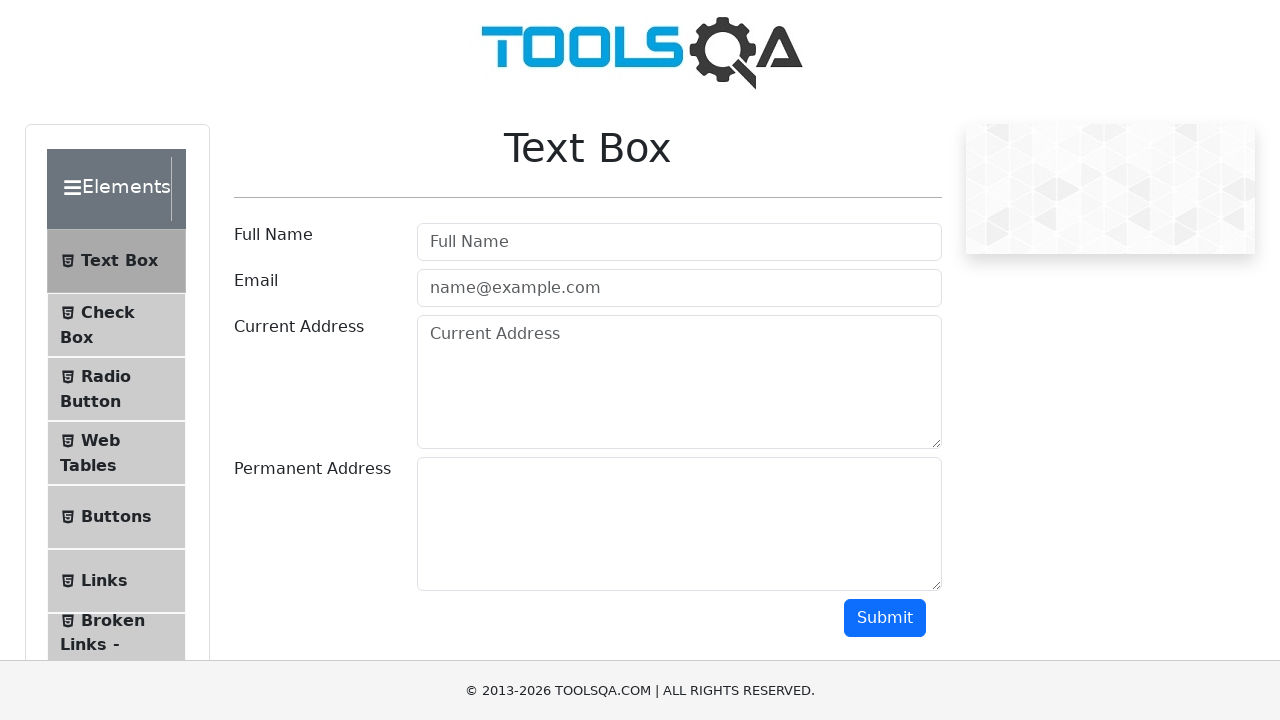

Text Box form loaded and userName field is visible
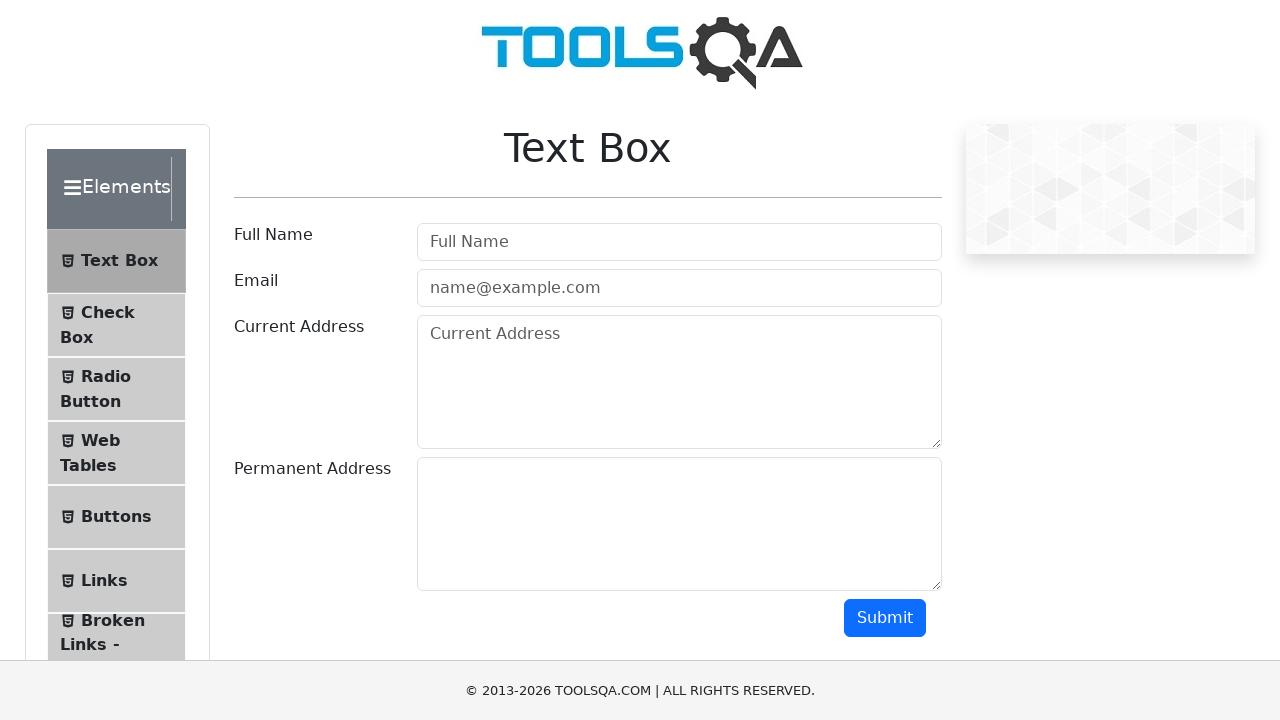

Filled userName field with 'Nguyen Van A' on #userName
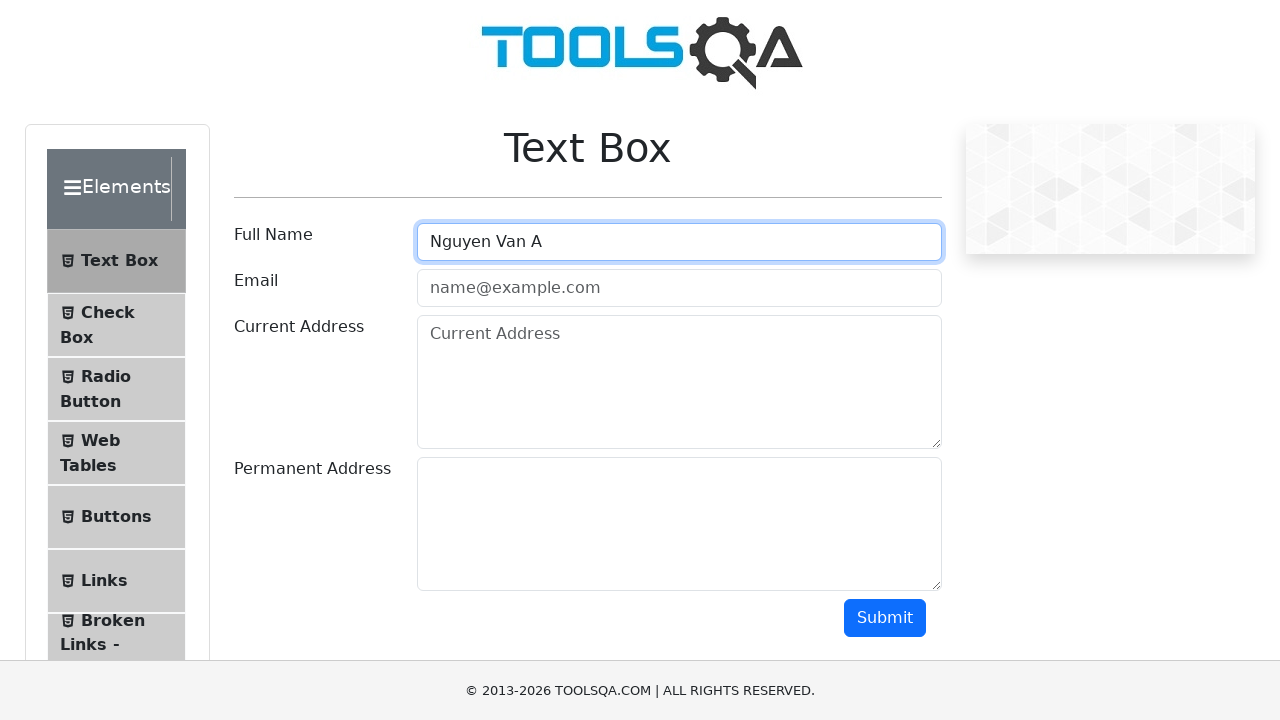

Filled userEmail field with invalid email format 'user@' on #userEmail
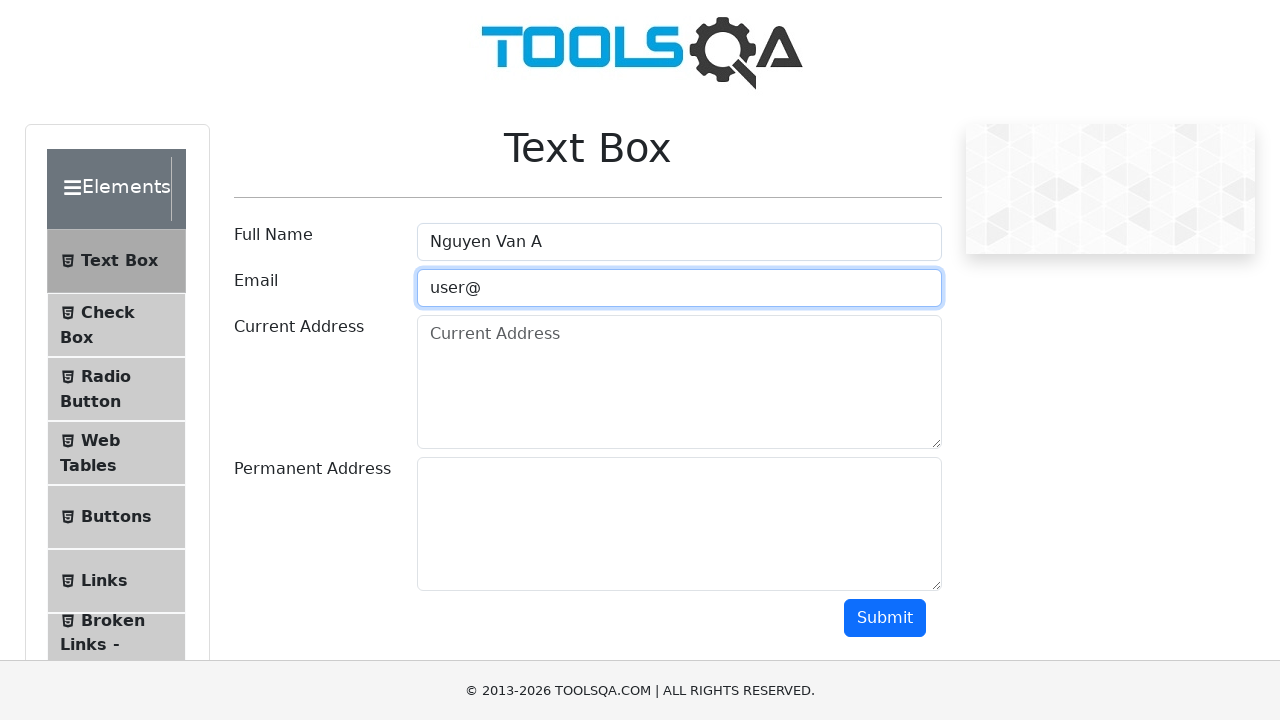

Filled currentAddress field with '12 Nguyen Trai, HN' on #currentAddress
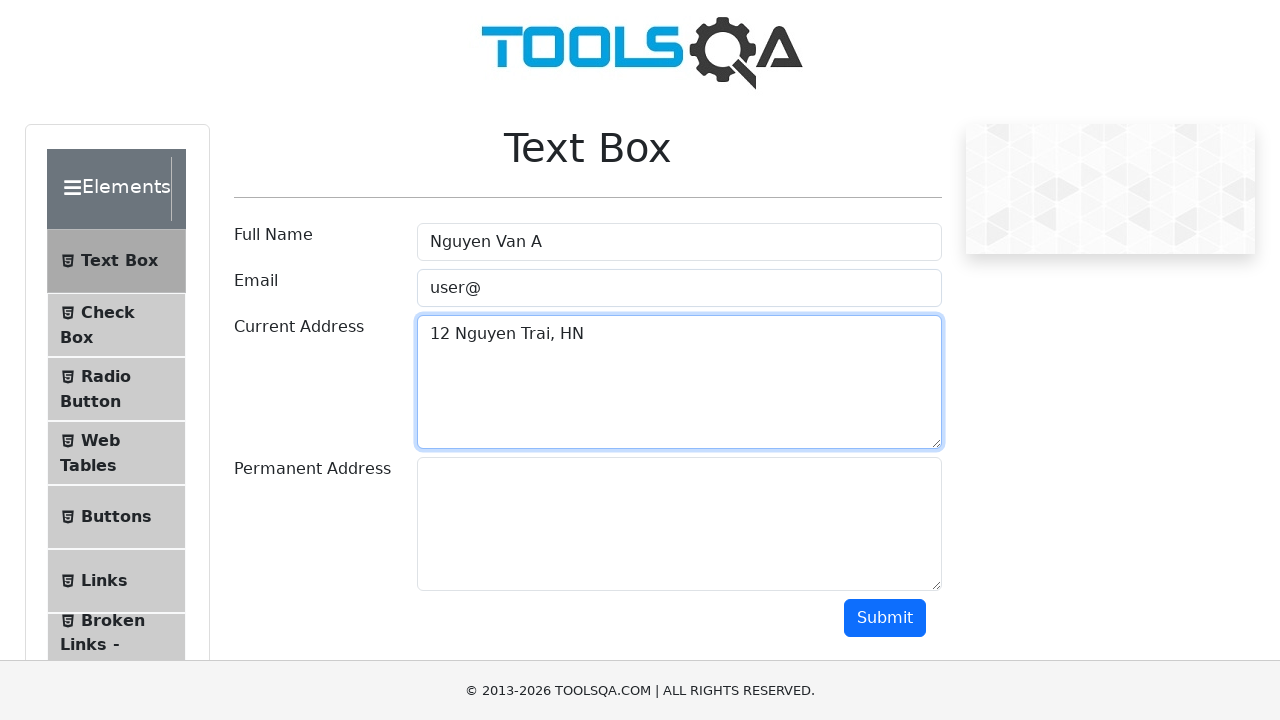

Filled permanentAddress field with '34 Le Loi, HCM' on #permanentAddress
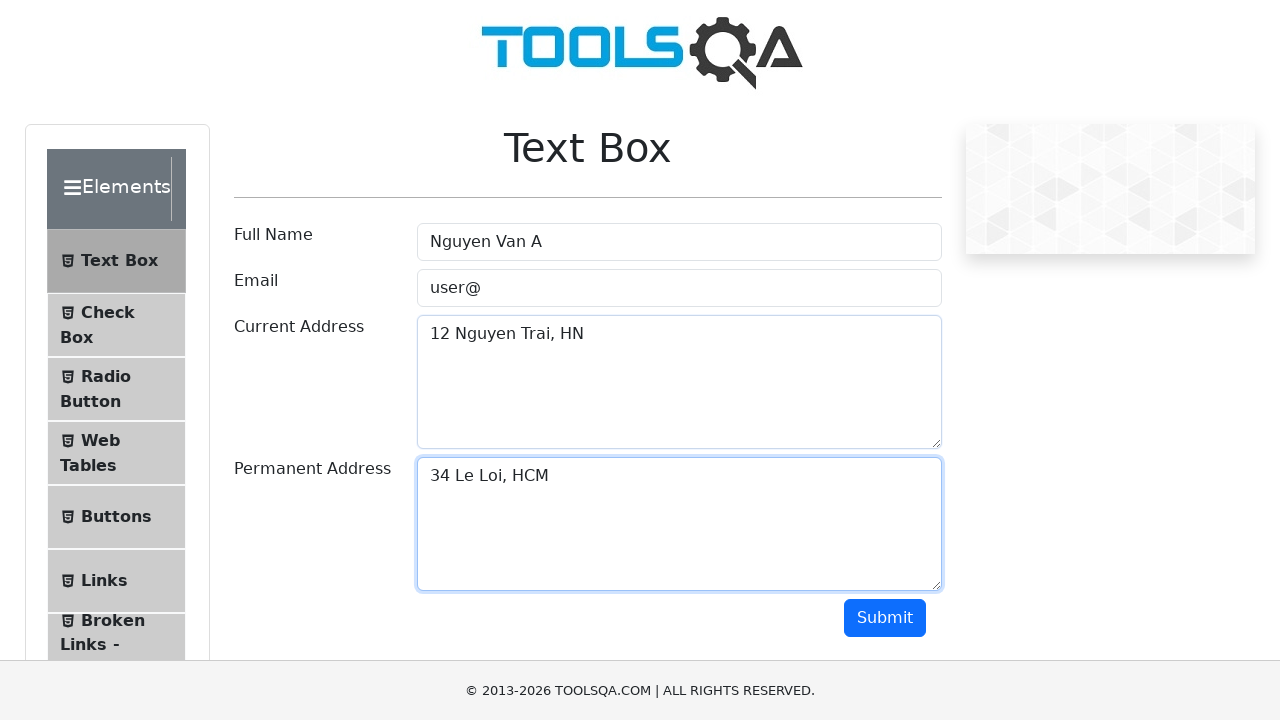

Clicked submit button to submit the form at (885, 618) on #submit
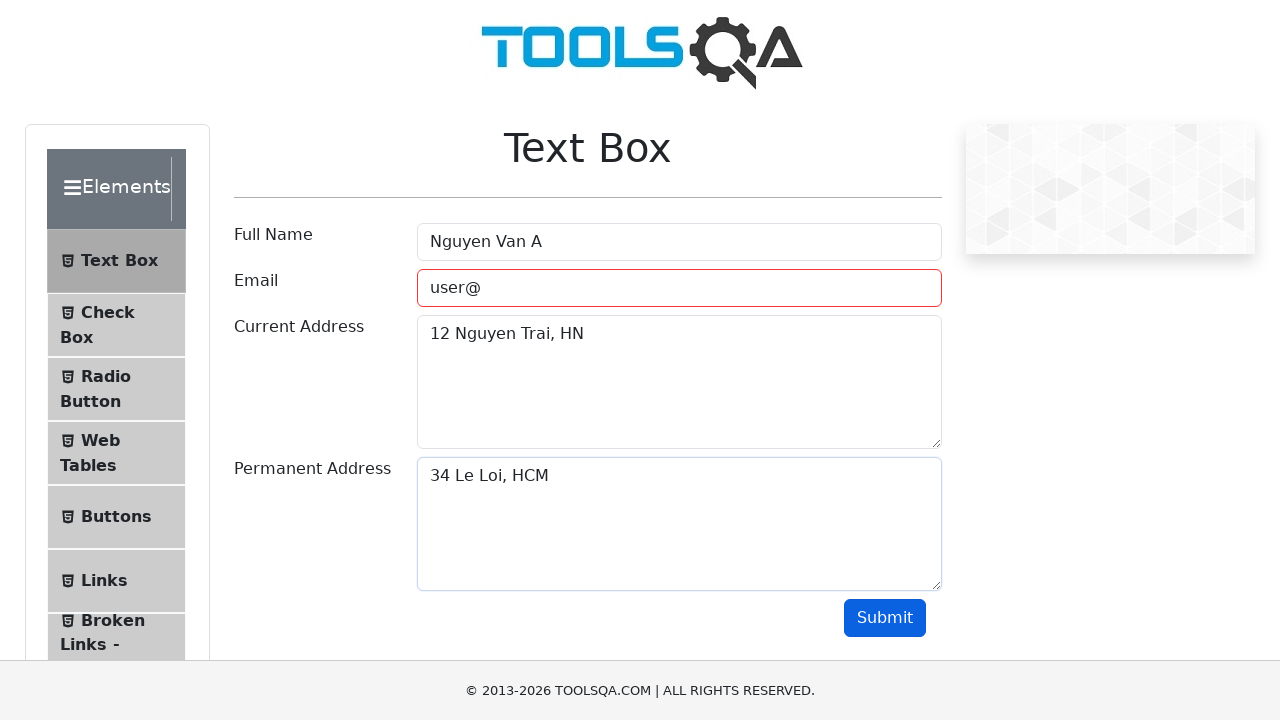

Email field now displays error state with red border styling
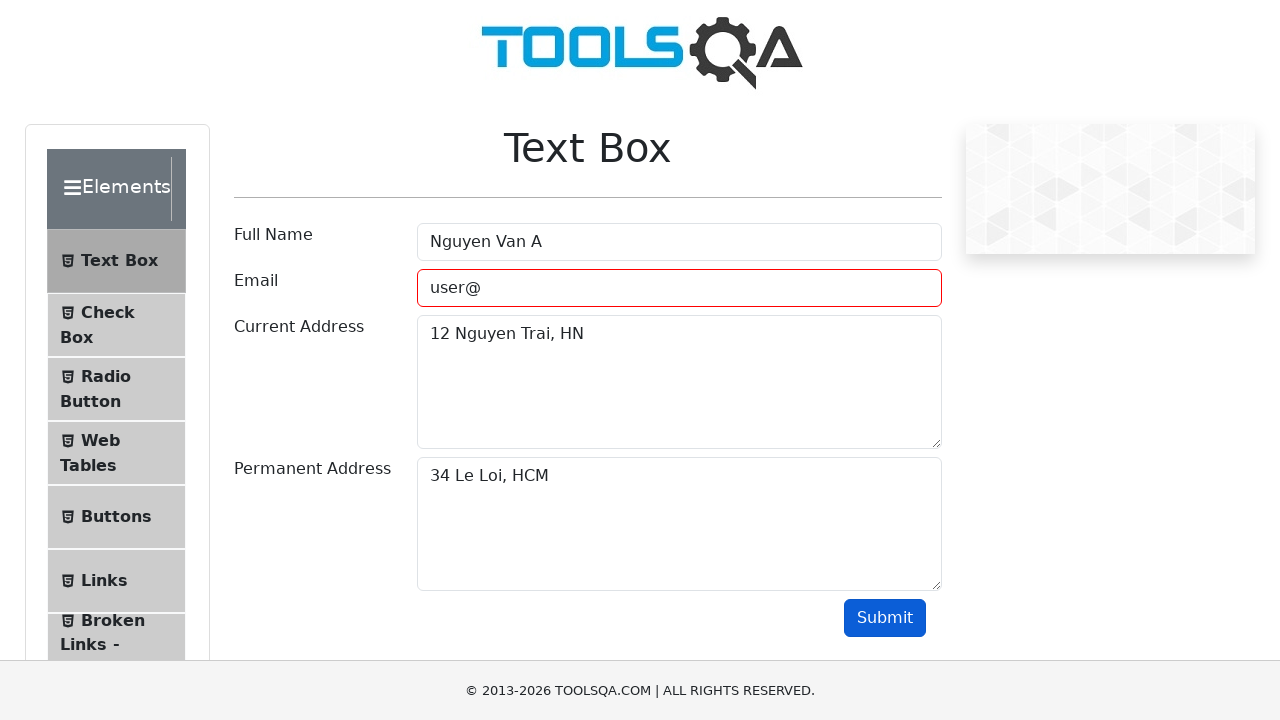

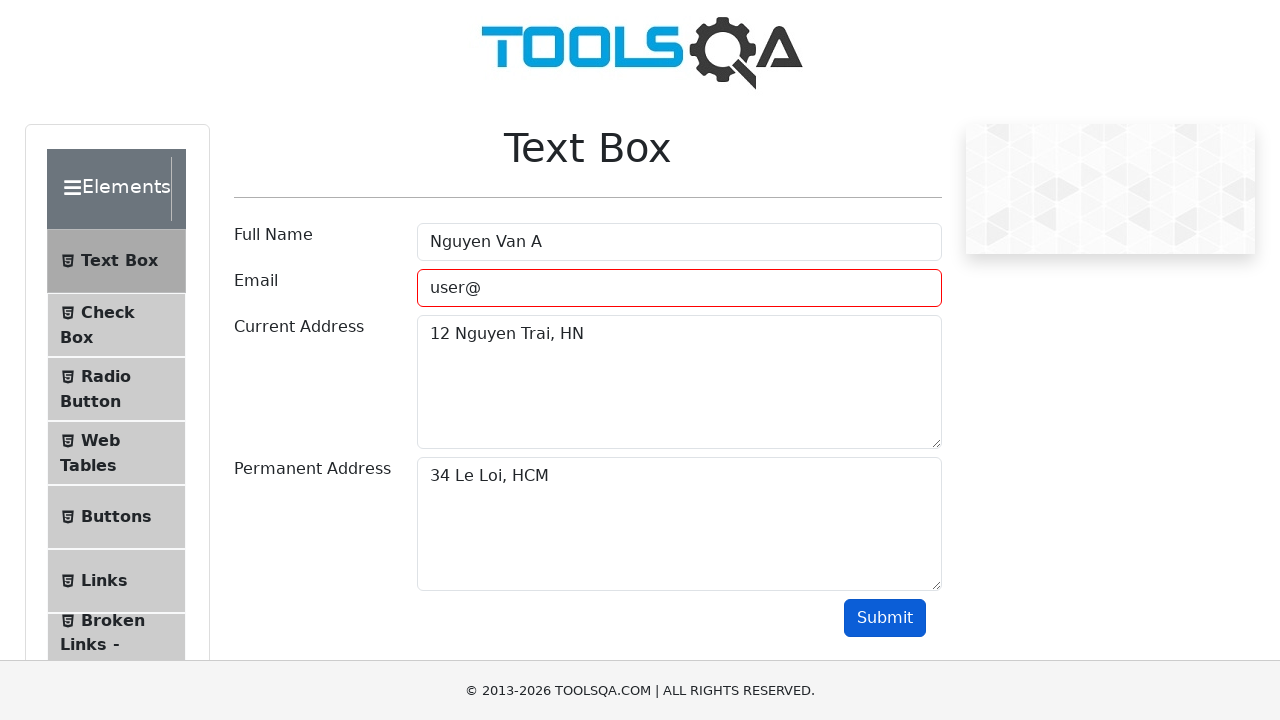